Navigates to an online shopping demo site, clicks on the user menu icon, and then clicks the "Create New Account" link to open the registration form.

Starting URL: http://advantageonlineshopping.com/

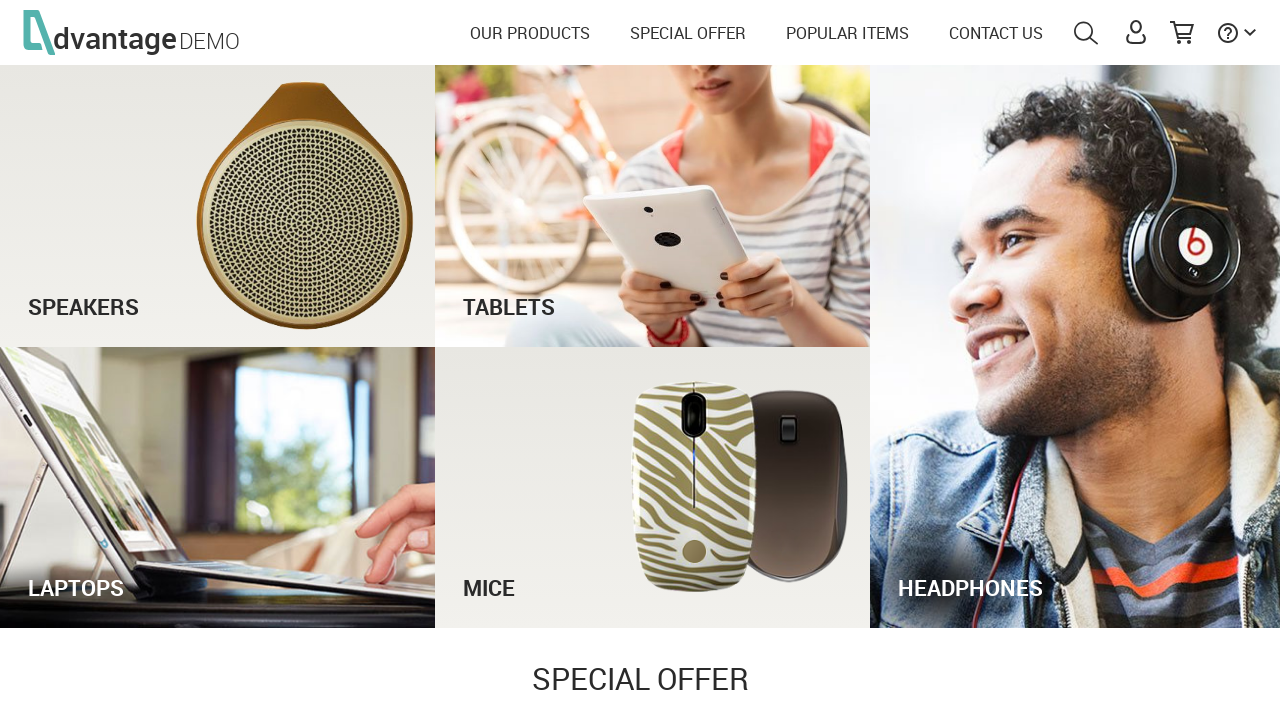

Navigated to Advantage Online Shopping demo site
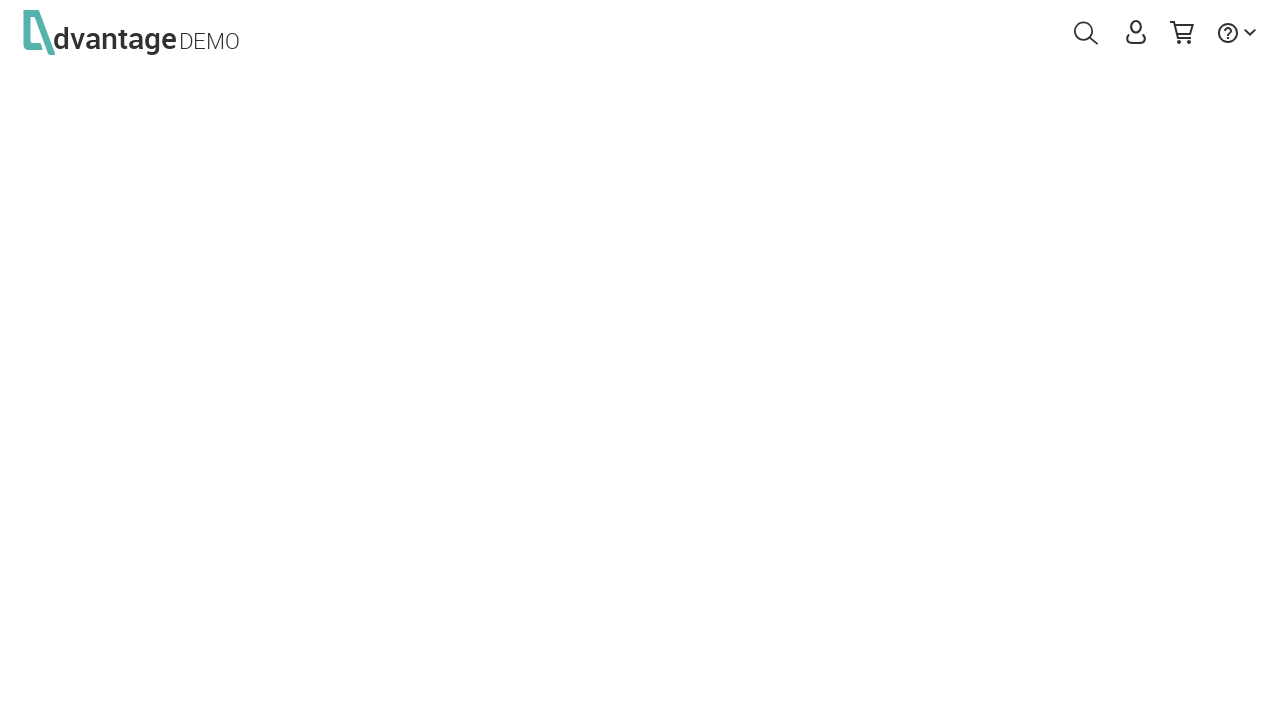

Clicked on the user menu icon at (1136, 32) on #menuUser
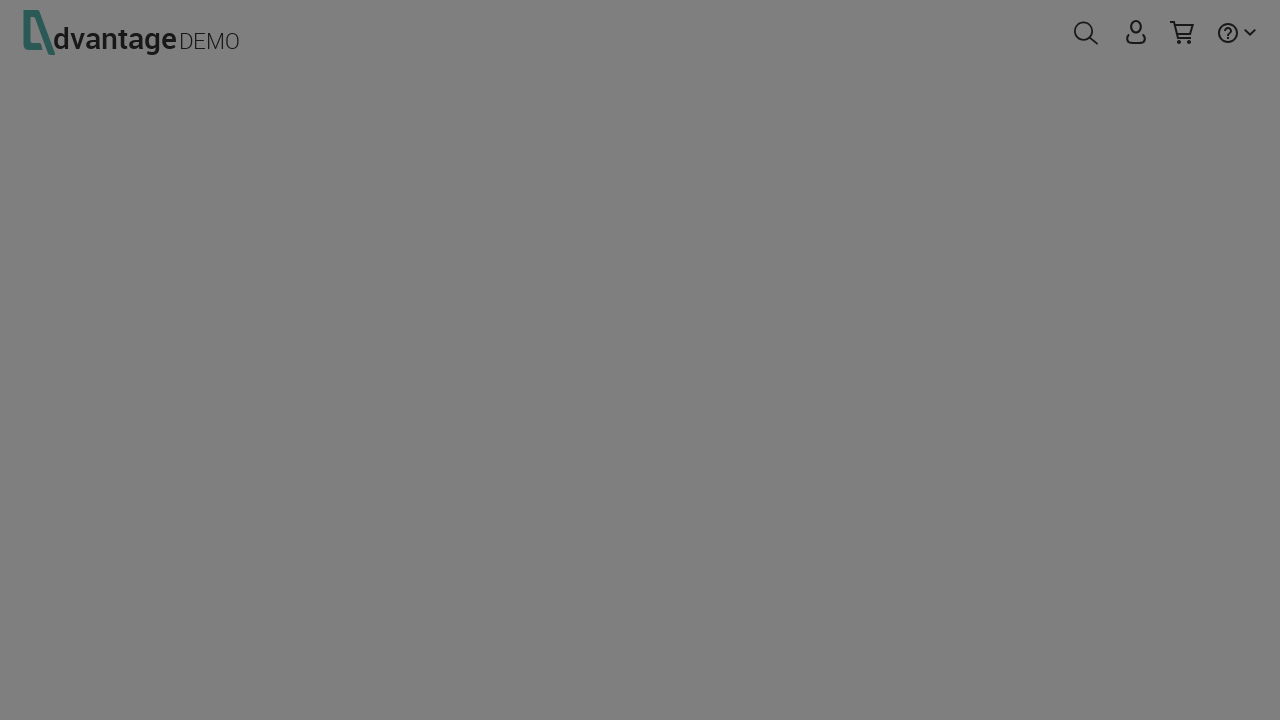

Create New Account link appeared in menu
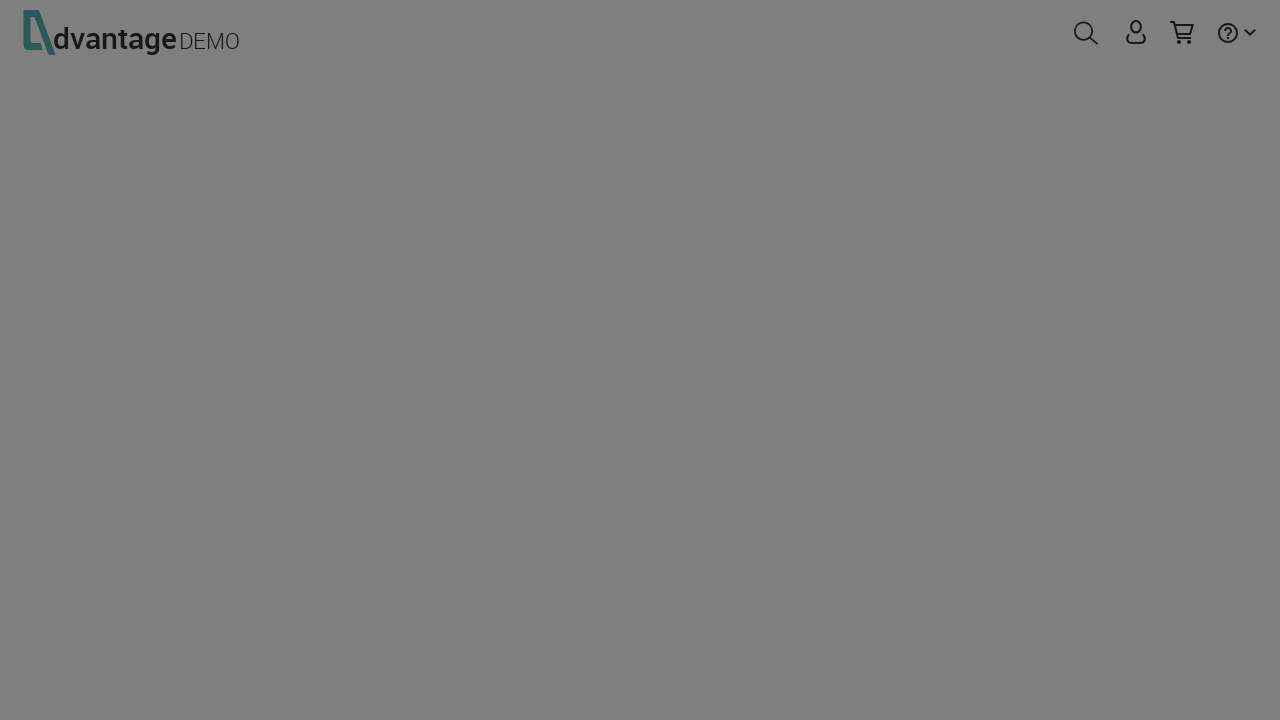

Clicked Create New Account link at (640, 578) on a.create-new-account
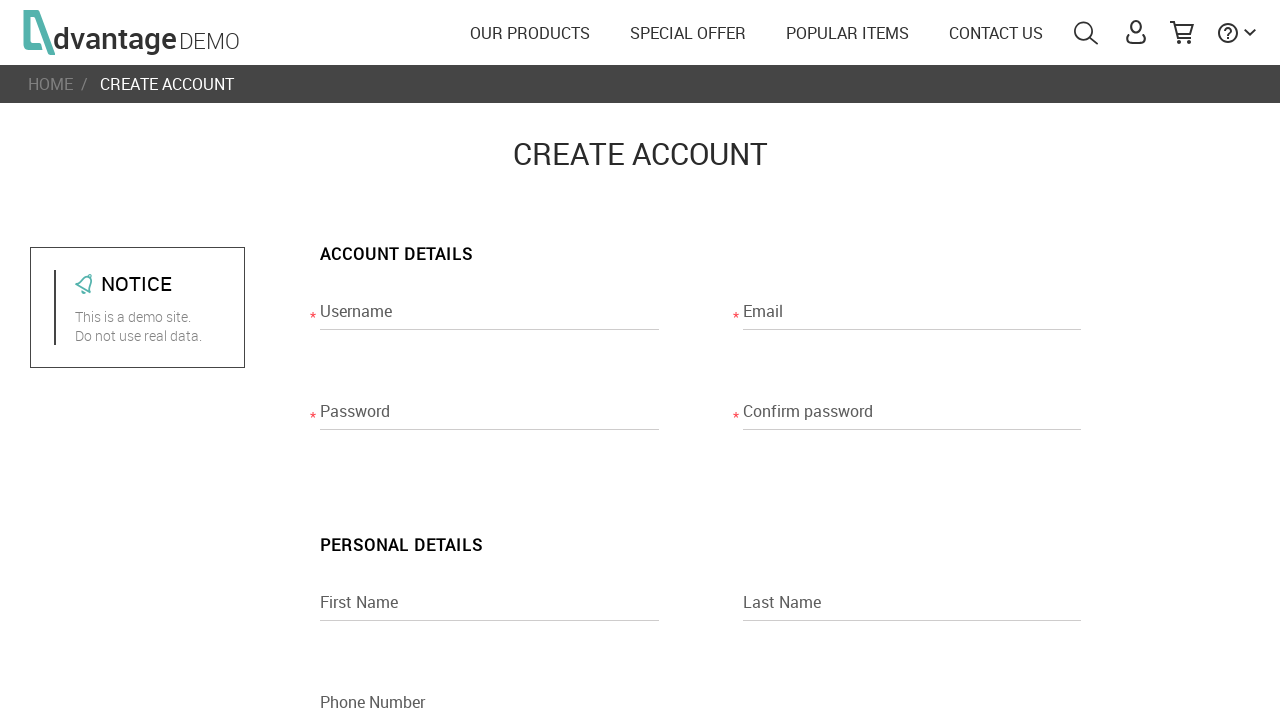

Registration form page loaded completely
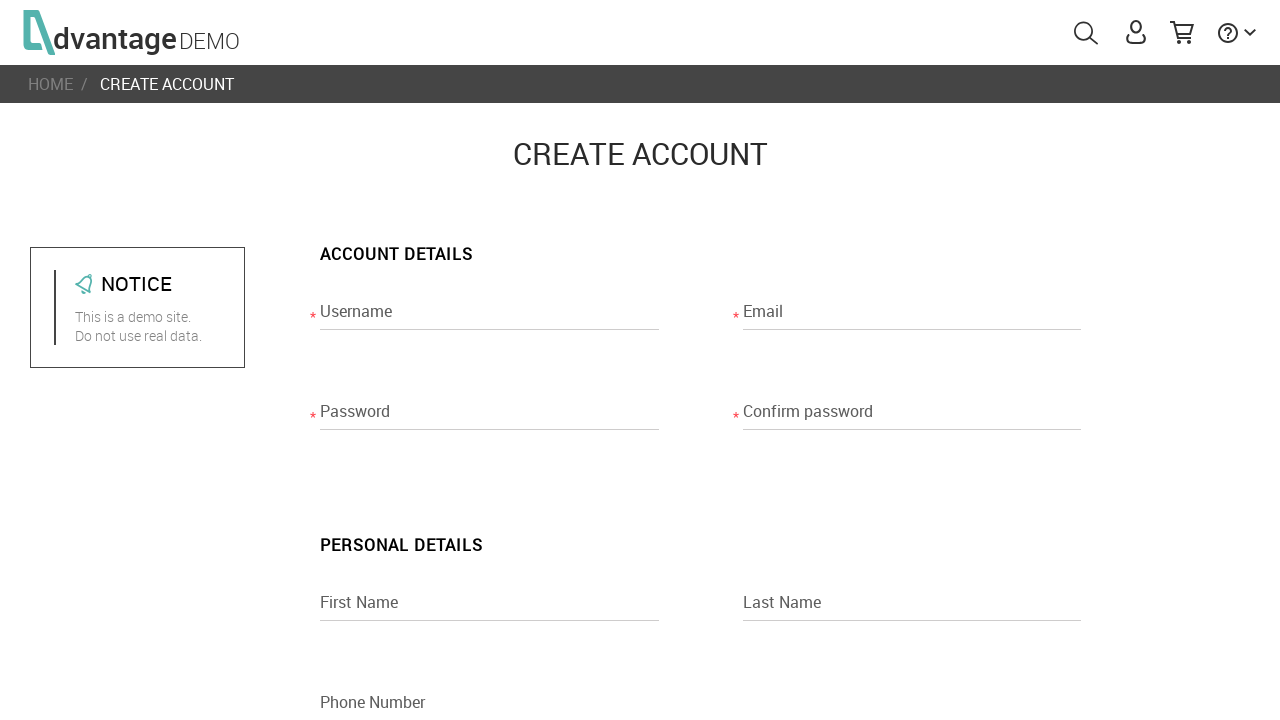

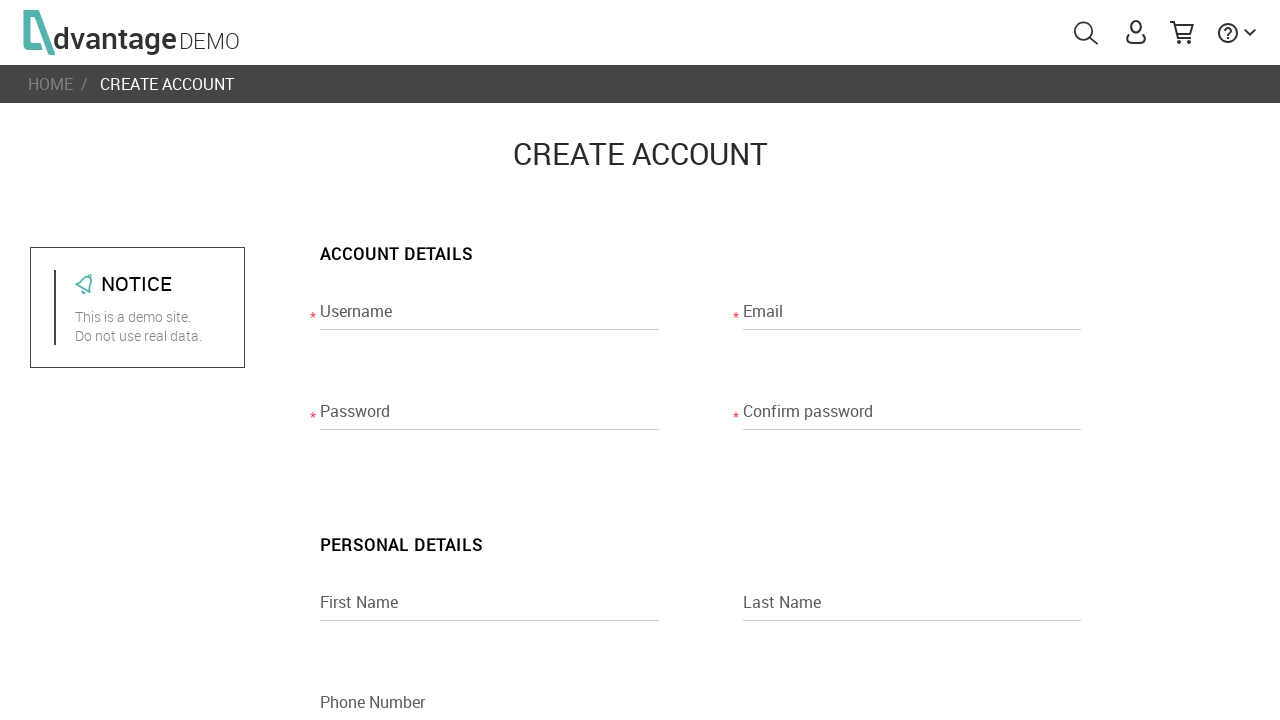